Tests clicking redirect link and verifying it's visible

Starting URL: https://the-internet.herokuapp.com/redirector

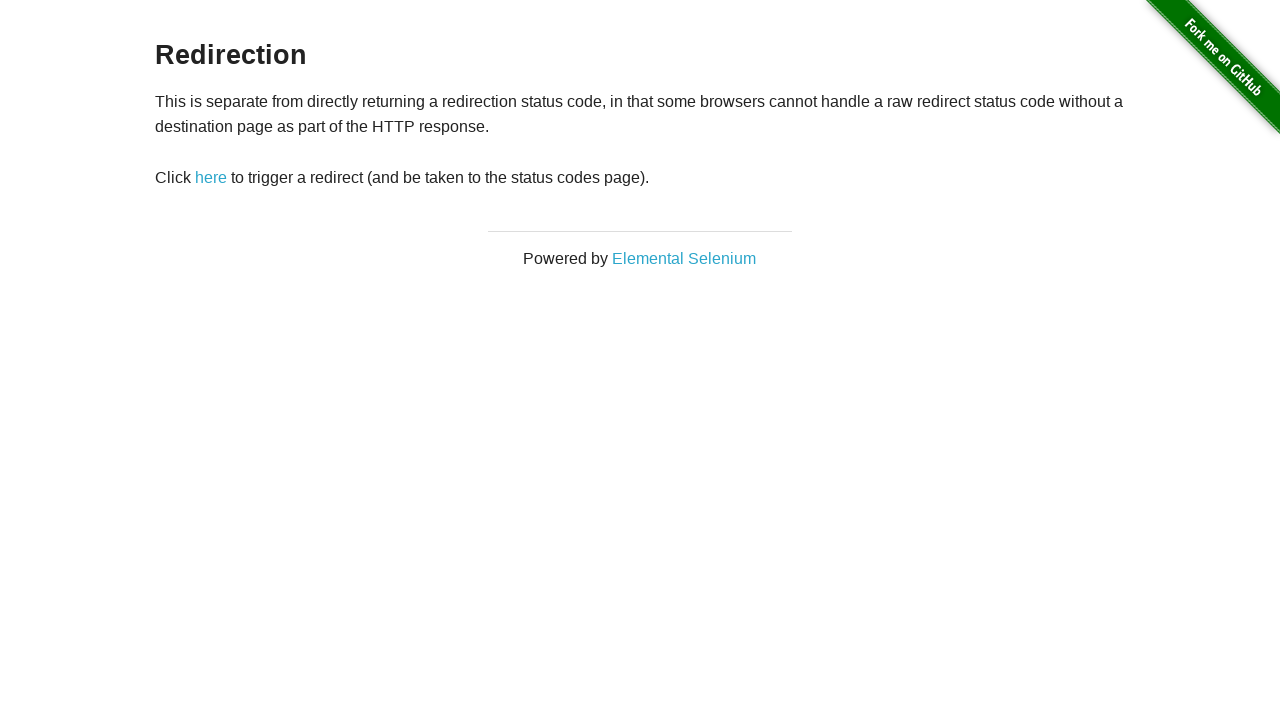

Waited for redirect link to become visible
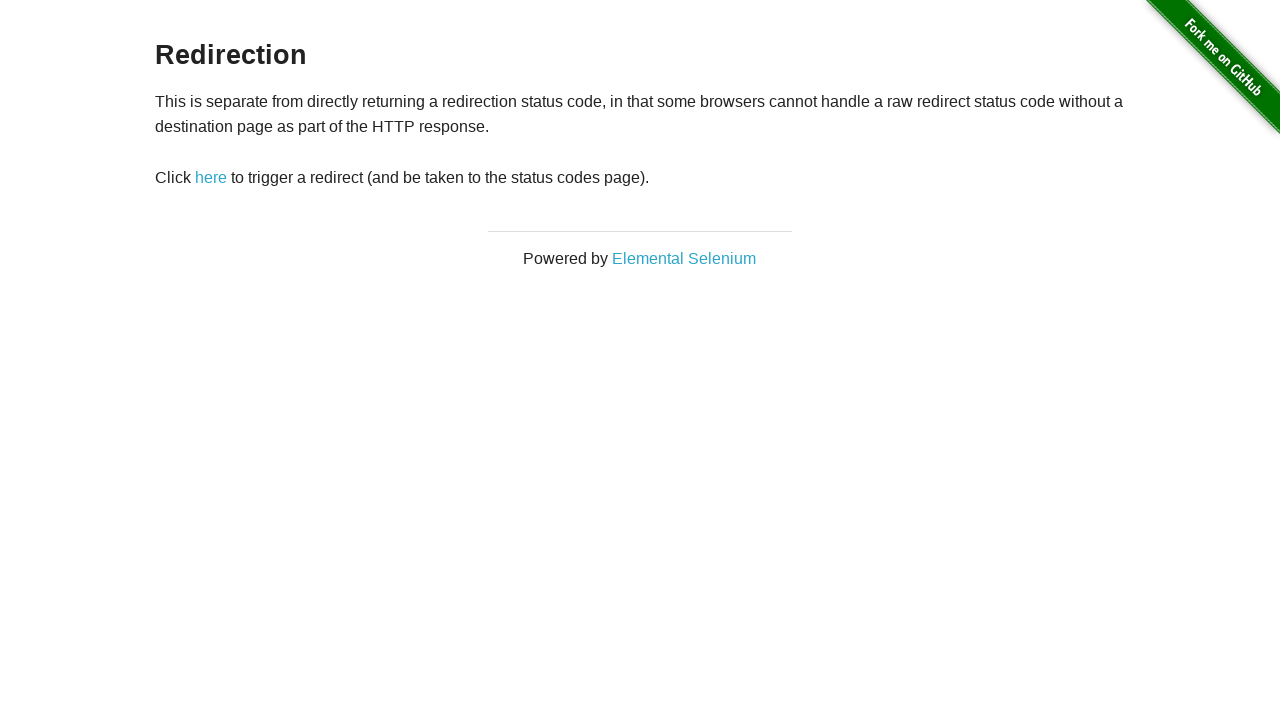

Clicked the redirect link at (211, 178) on #redirect
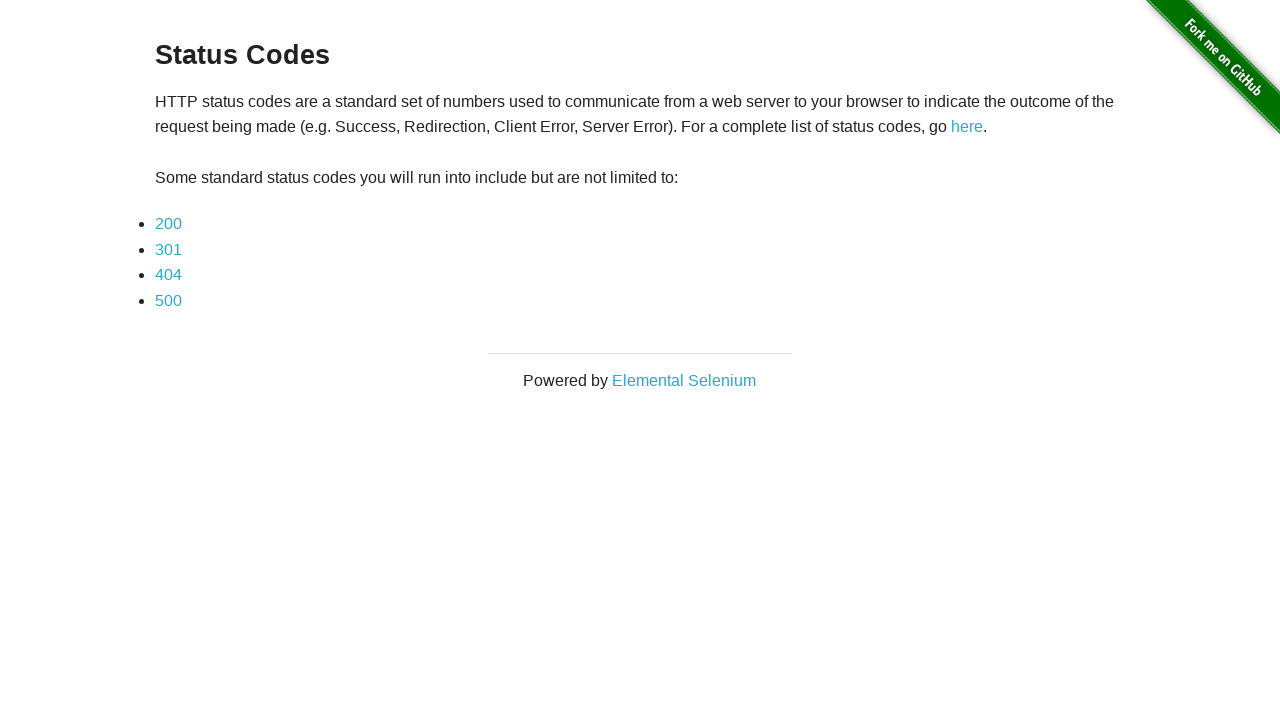

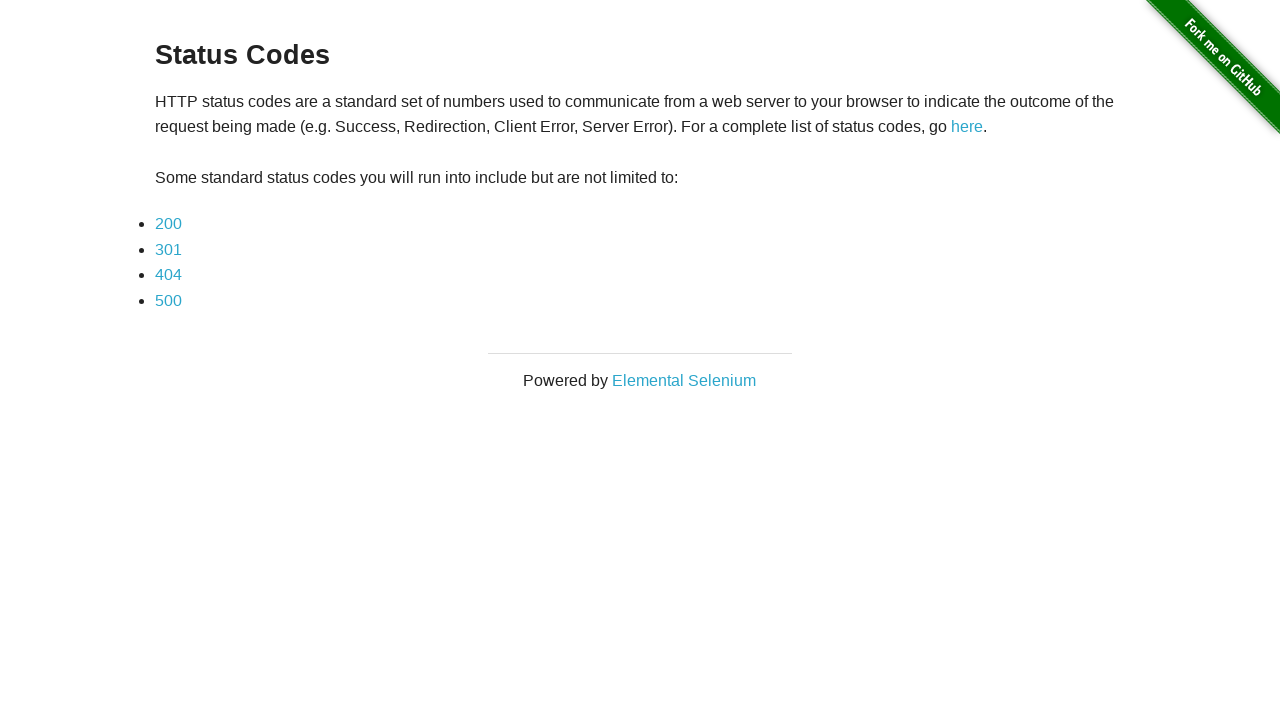